Tests the navigation menu on Python.org by hovering over the Downloads menu and clicking on a submenu item to verify dropdown functionality.

Starting URL: https://www.python.org/

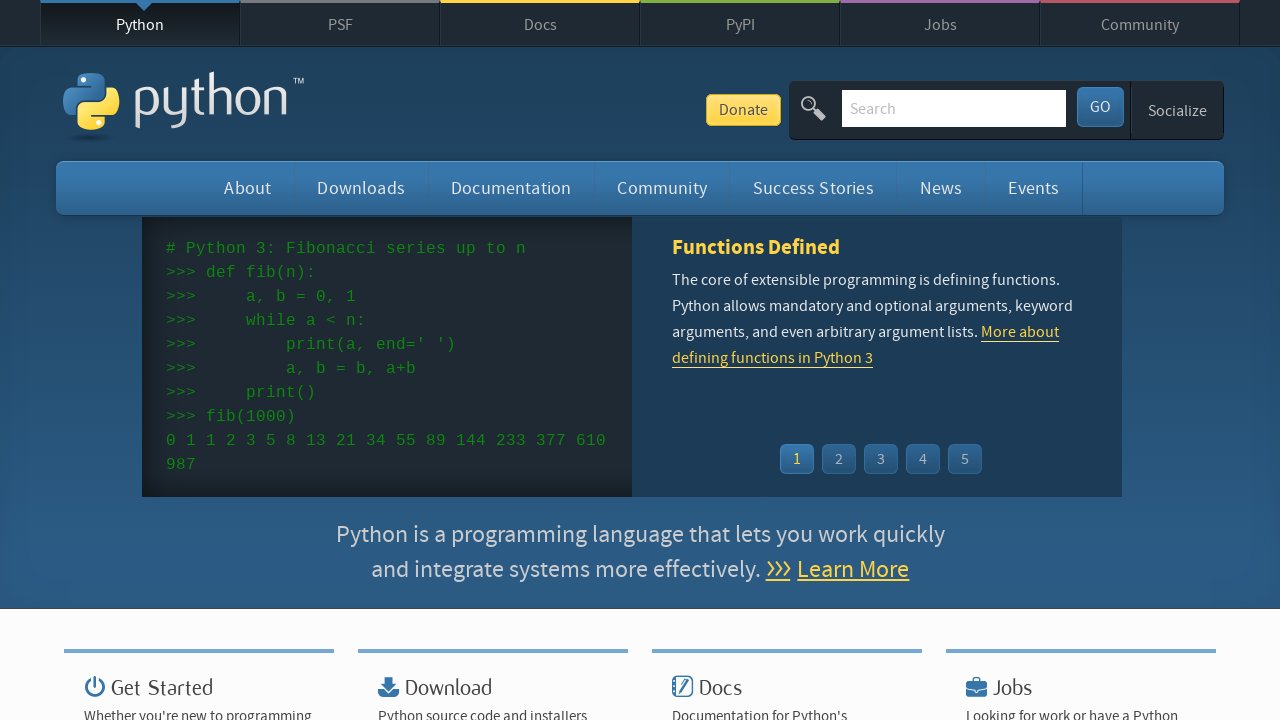

Located the Downloads menu item
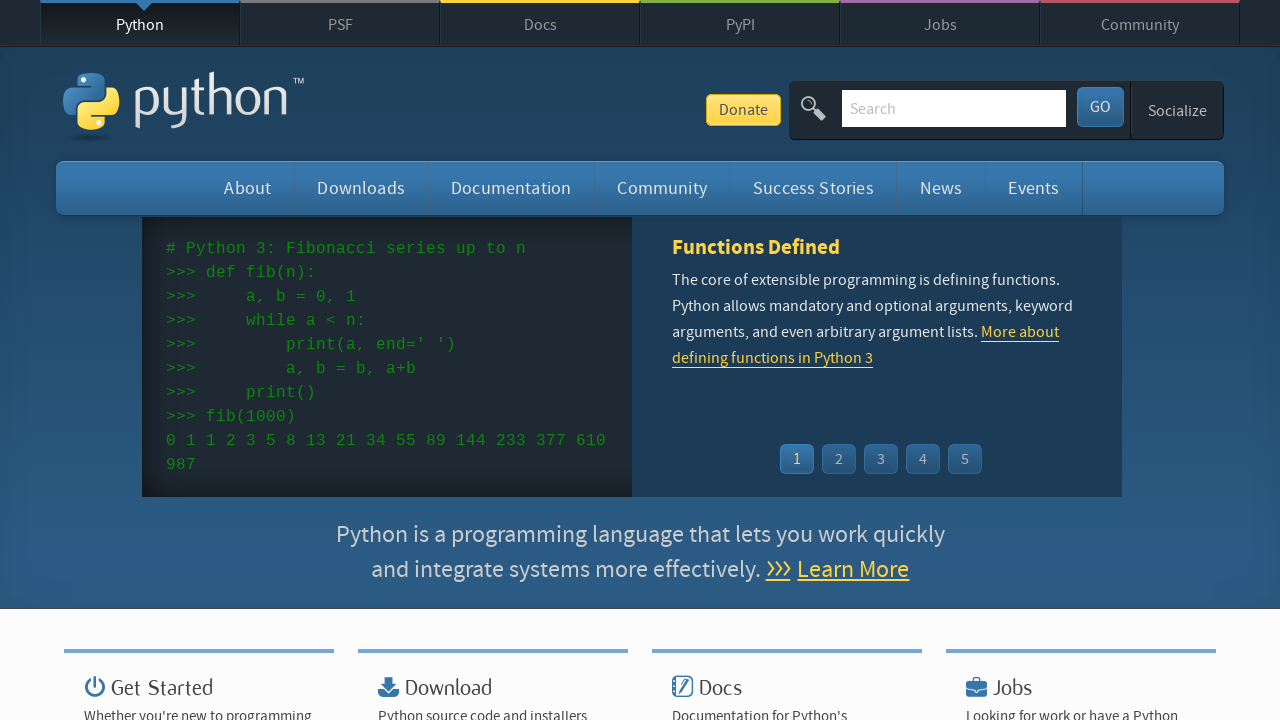

Hovered over the Downloads menu to reveal submenu at (361, 188) on .navigation #downloads
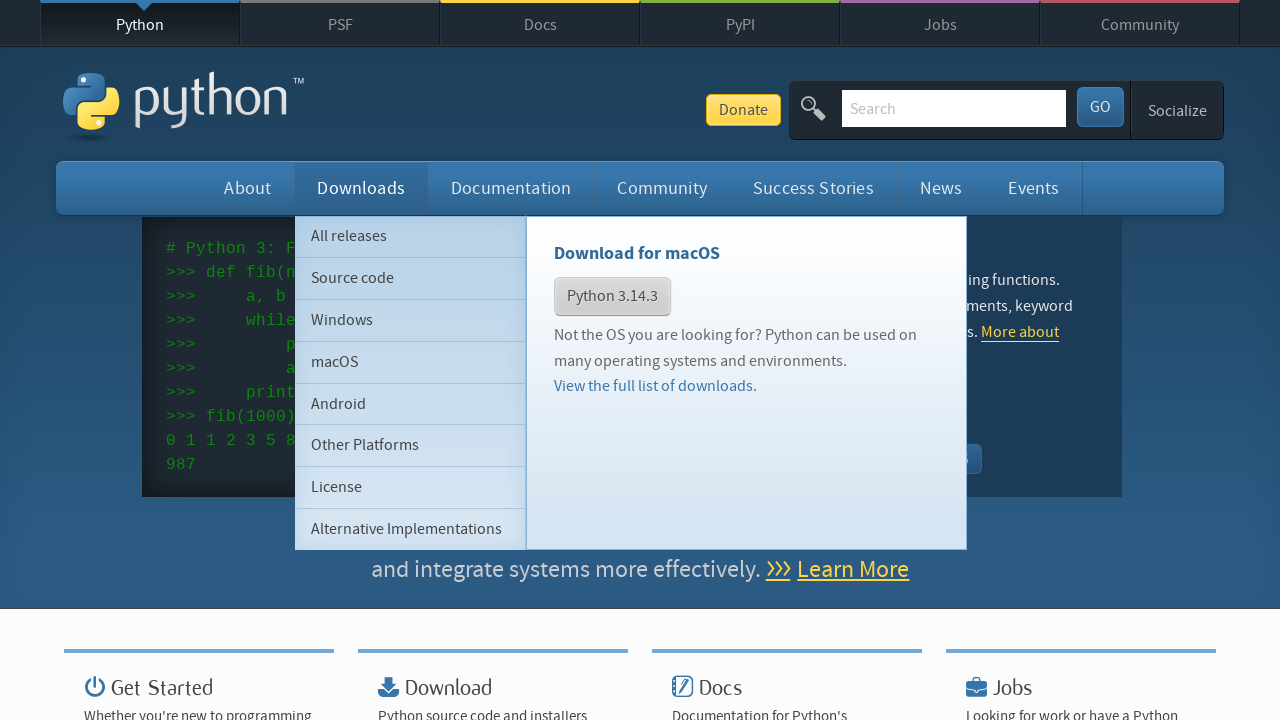

Submenu appeared and is now visible
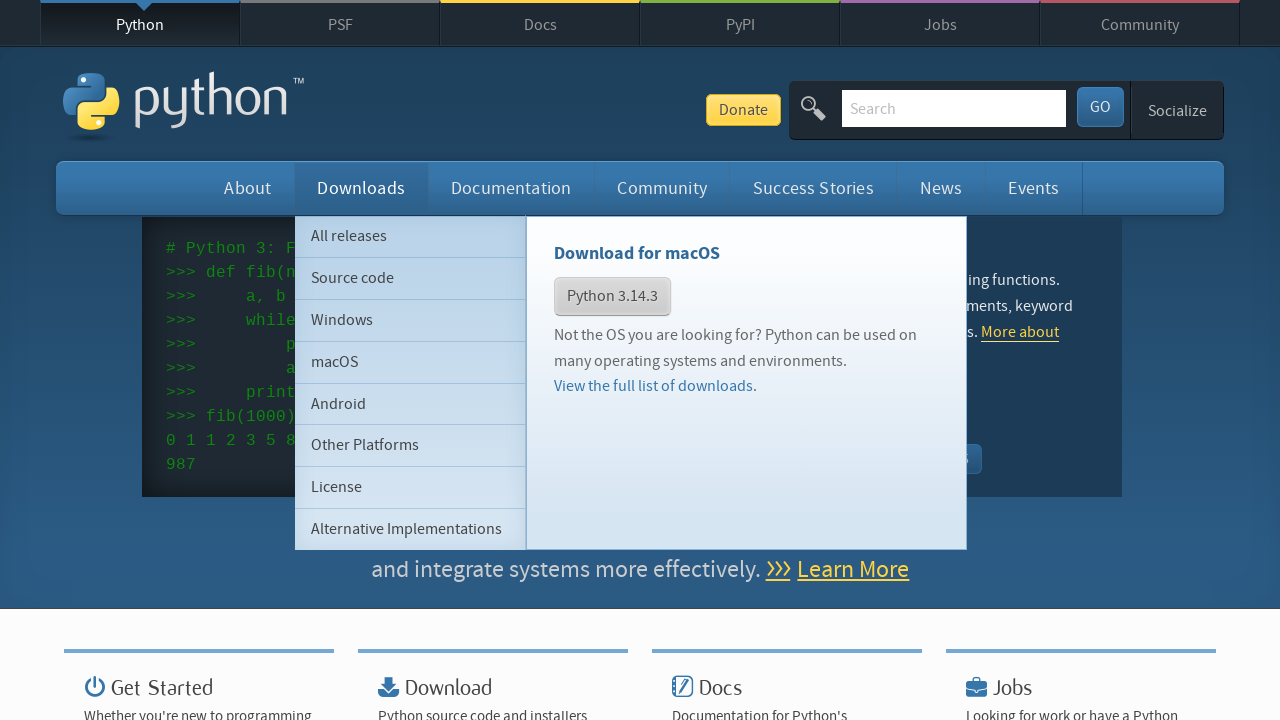

Clicked on the submenu item in the Downloads dropdown at (410, 236) on .navigation #downloads .subnav .tier-2
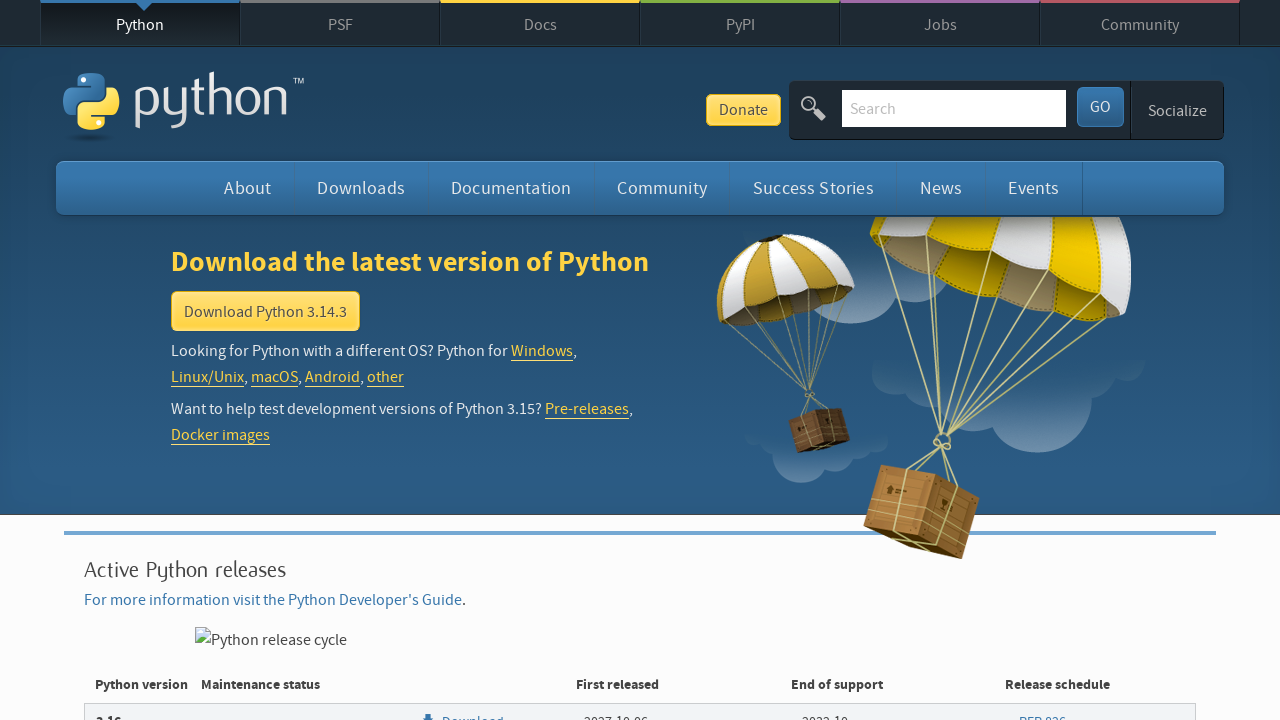

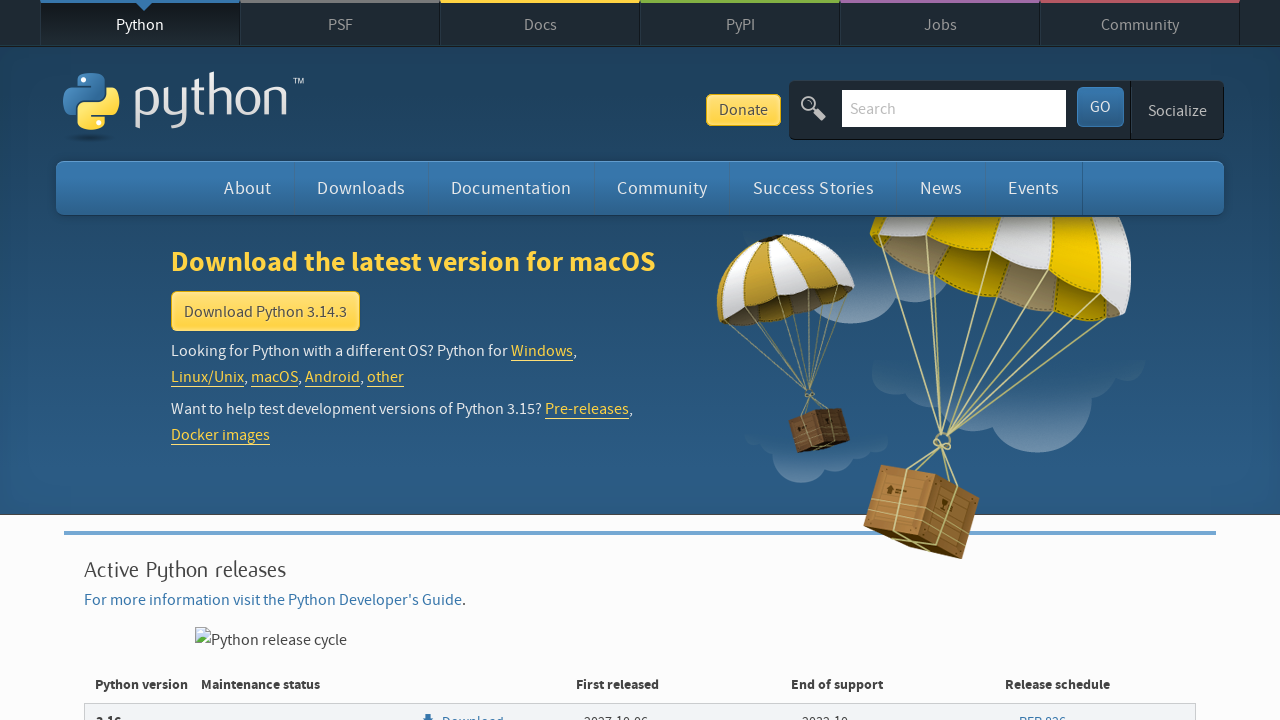